Tests marking all todo items as completed using the toggle all checkbox

Starting URL: https://demo.playwright.dev/todomvc

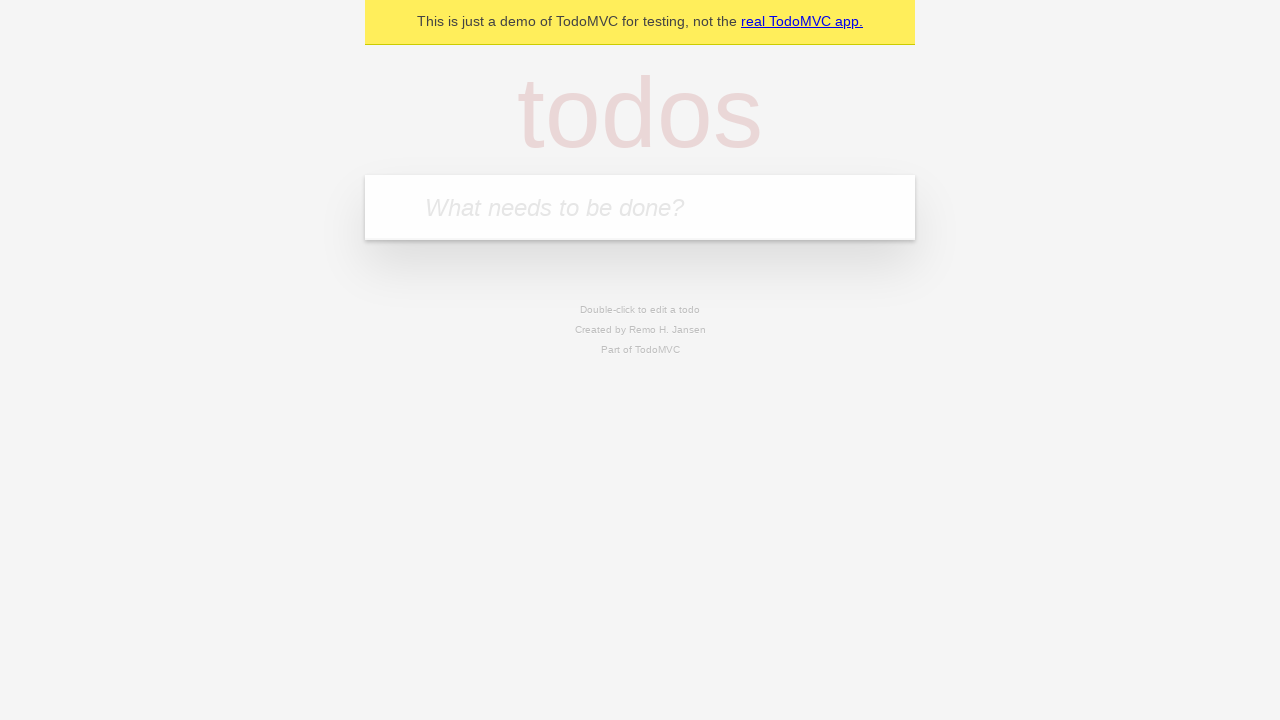

Located the 'What needs to be done?' input field
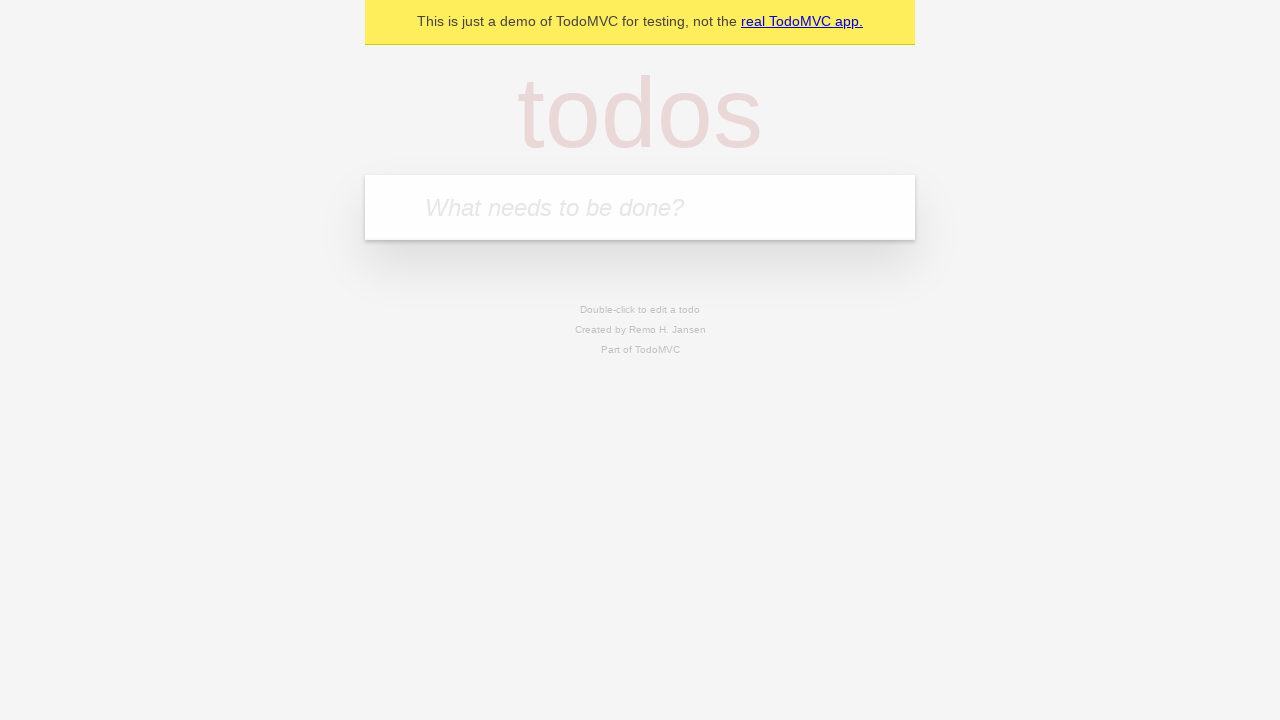

Filled first todo: 'buy some cheese' on internal:attr=[placeholder="What needs to be done?"i]
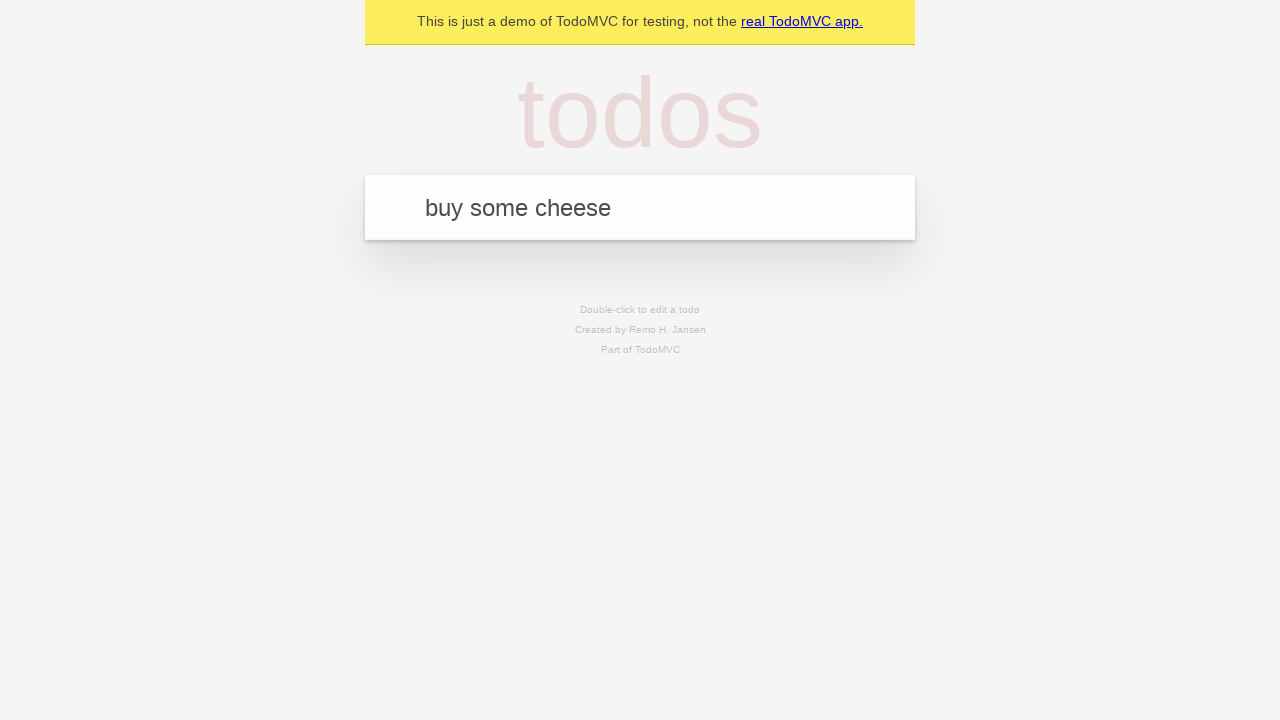

Pressed Enter to add first todo on internal:attr=[placeholder="What needs to be done?"i]
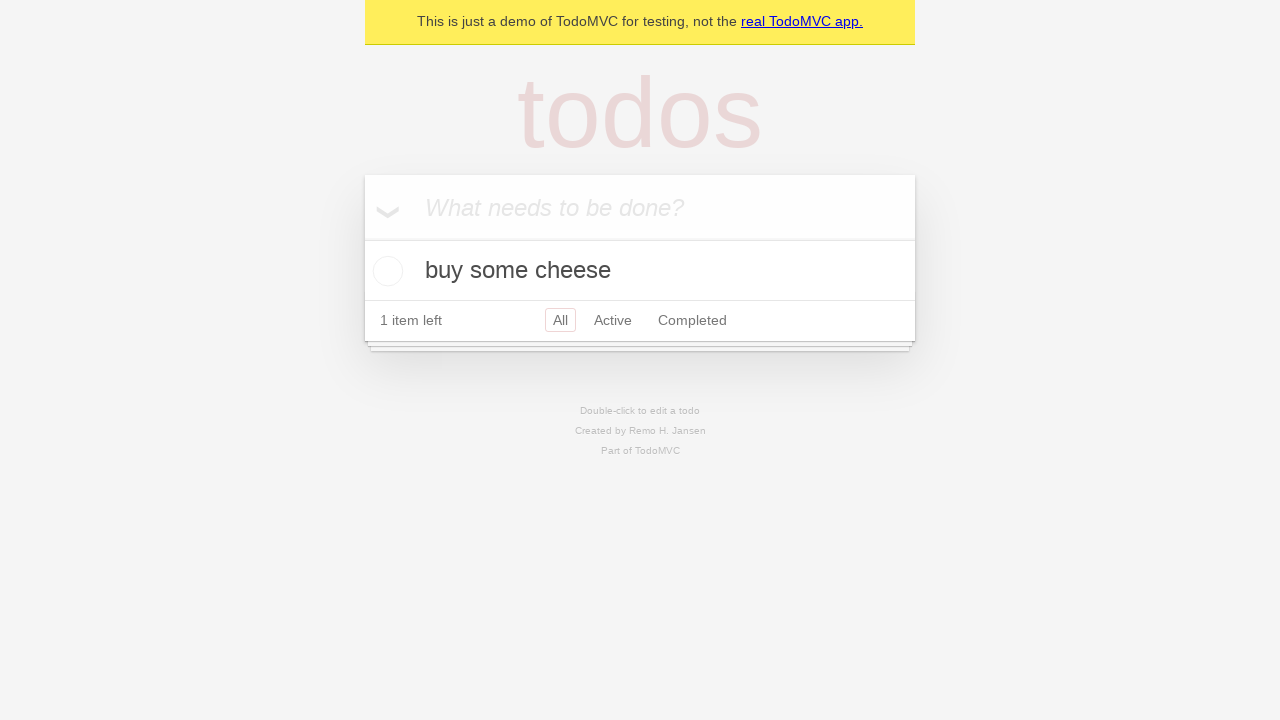

Filled second todo: 'feed the cat' on internal:attr=[placeholder="What needs to be done?"i]
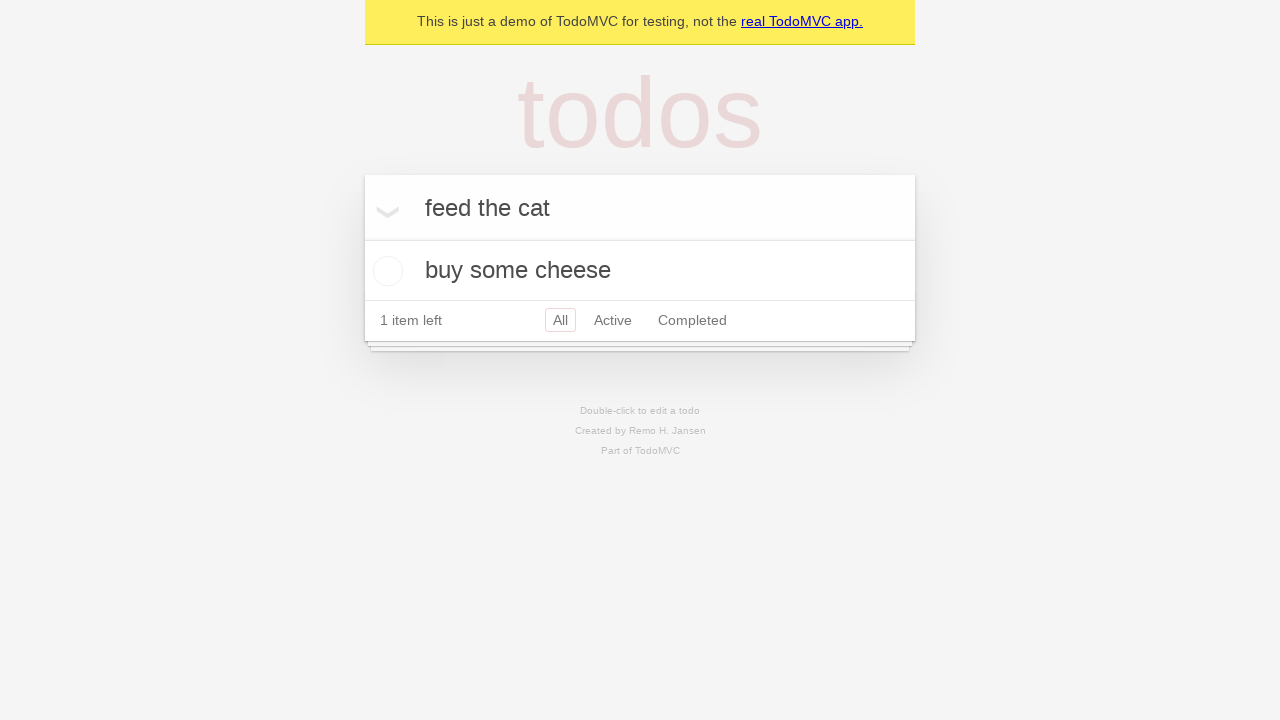

Pressed Enter to add second todo on internal:attr=[placeholder="What needs to be done?"i]
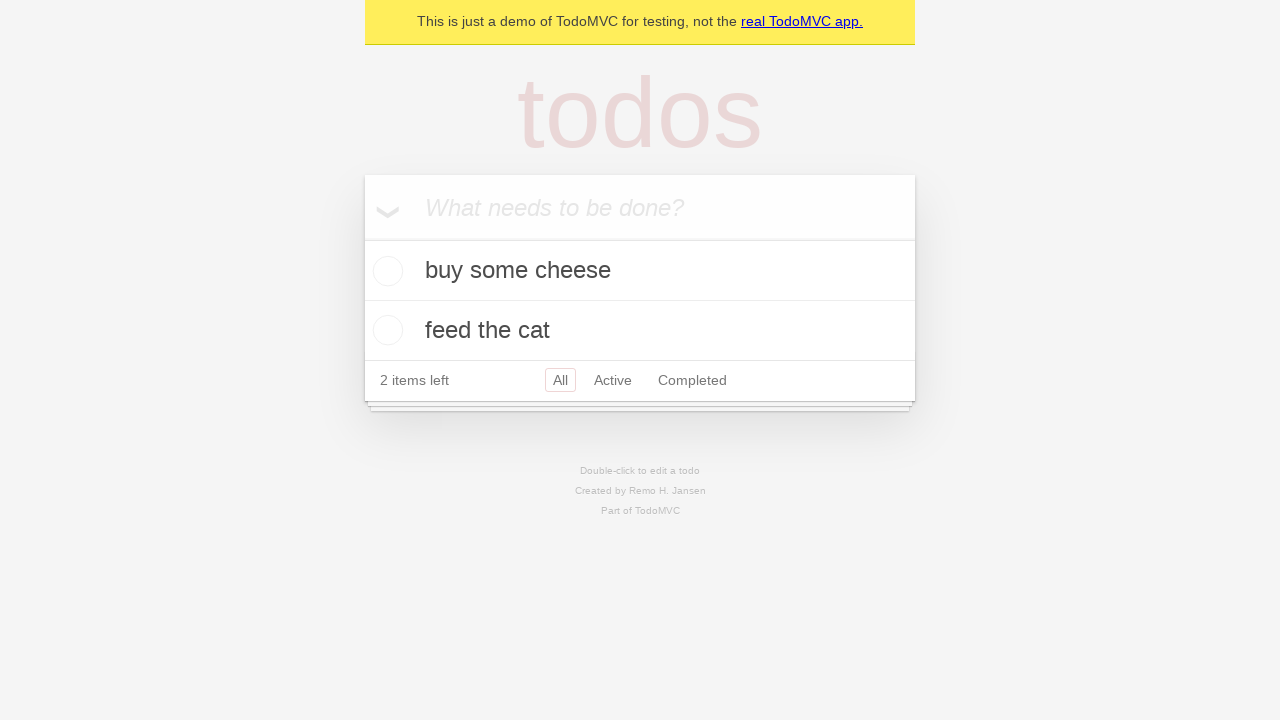

Filled third todo: 'book a doctors appointment' on internal:attr=[placeholder="What needs to be done?"i]
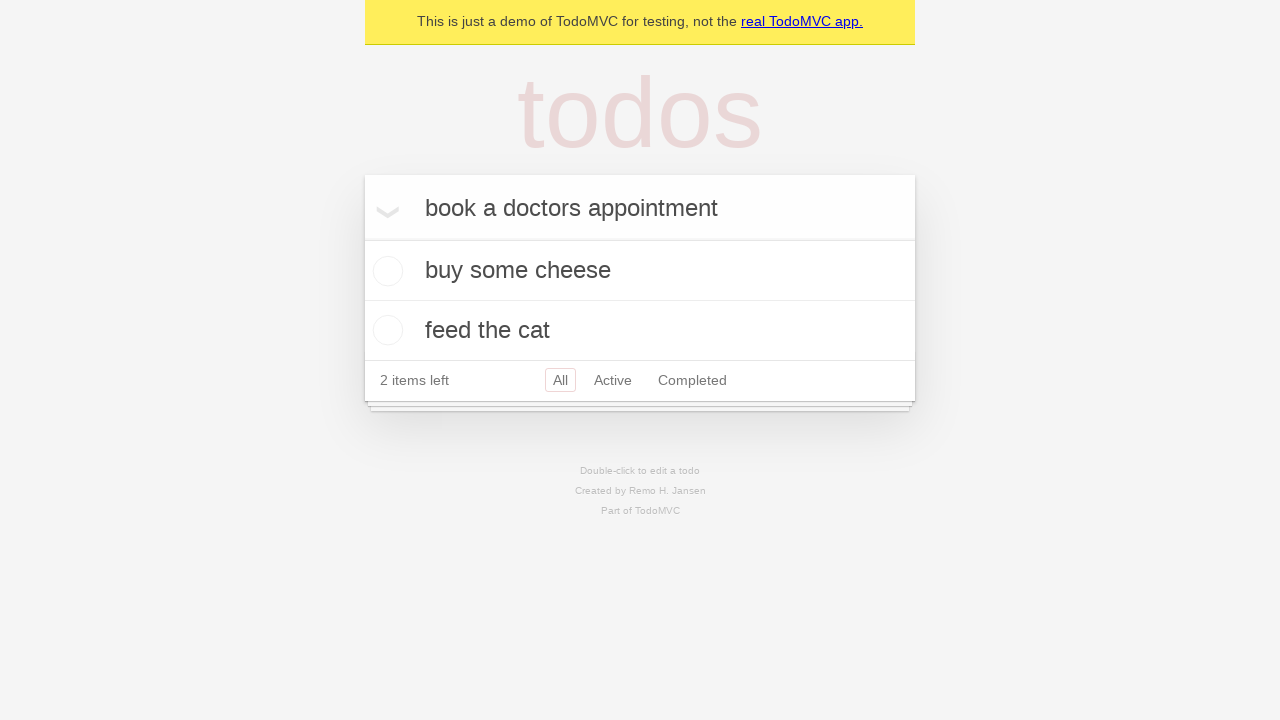

Pressed Enter to add third todo on internal:attr=[placeholder="What needs to be done?"i]
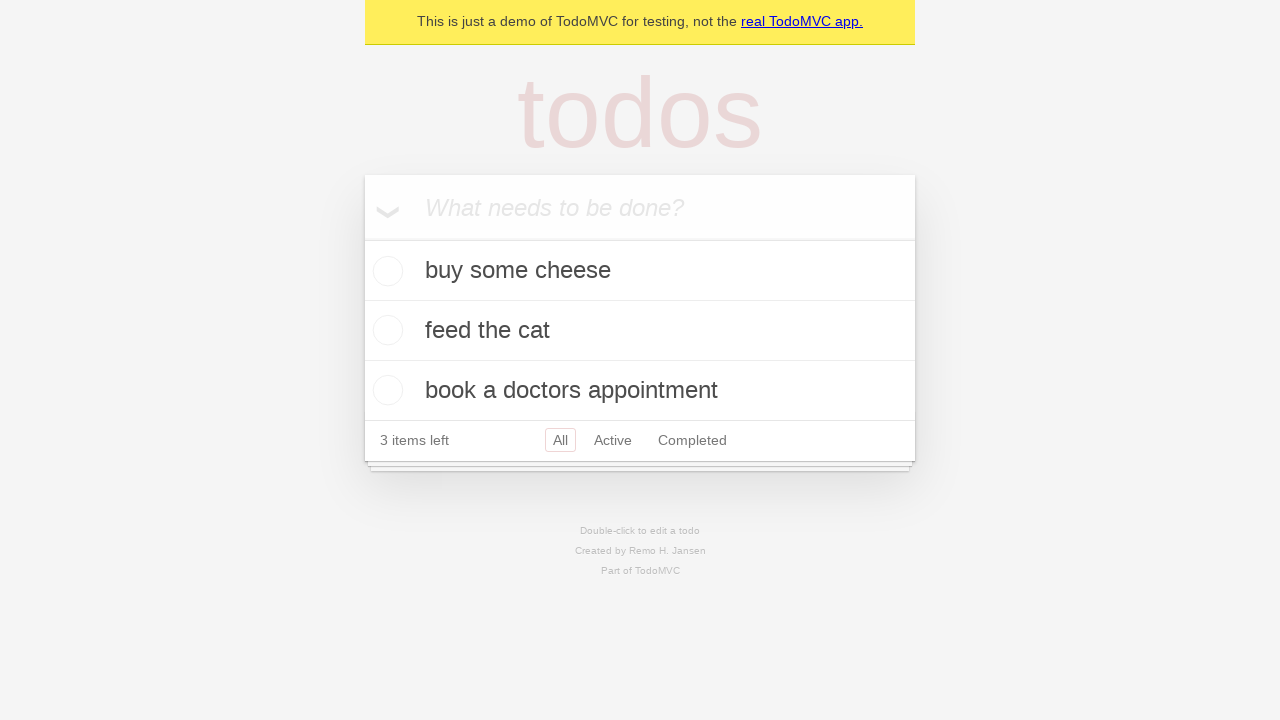

Clicked 'Mark all as complete' checkbox to mark all items as completed at (362, 238) on internal:label="Mark all as complete"i
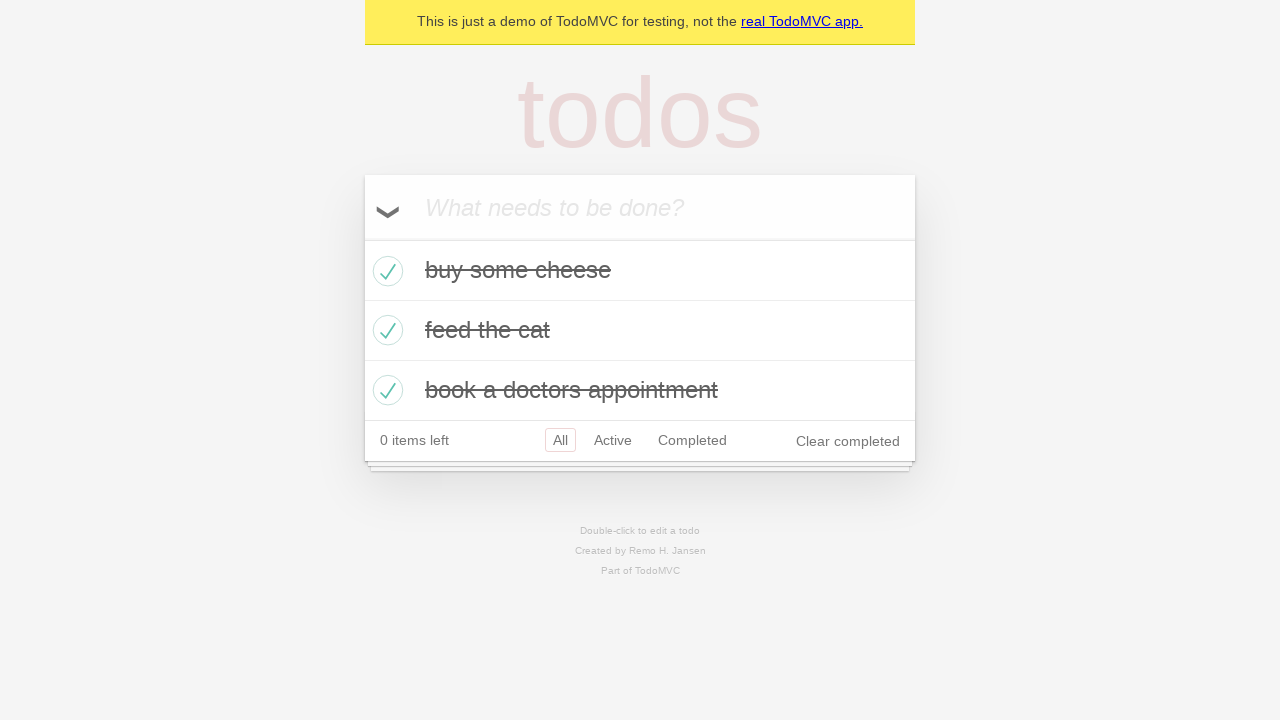

Waited for completed todo items to render with '.completed' class
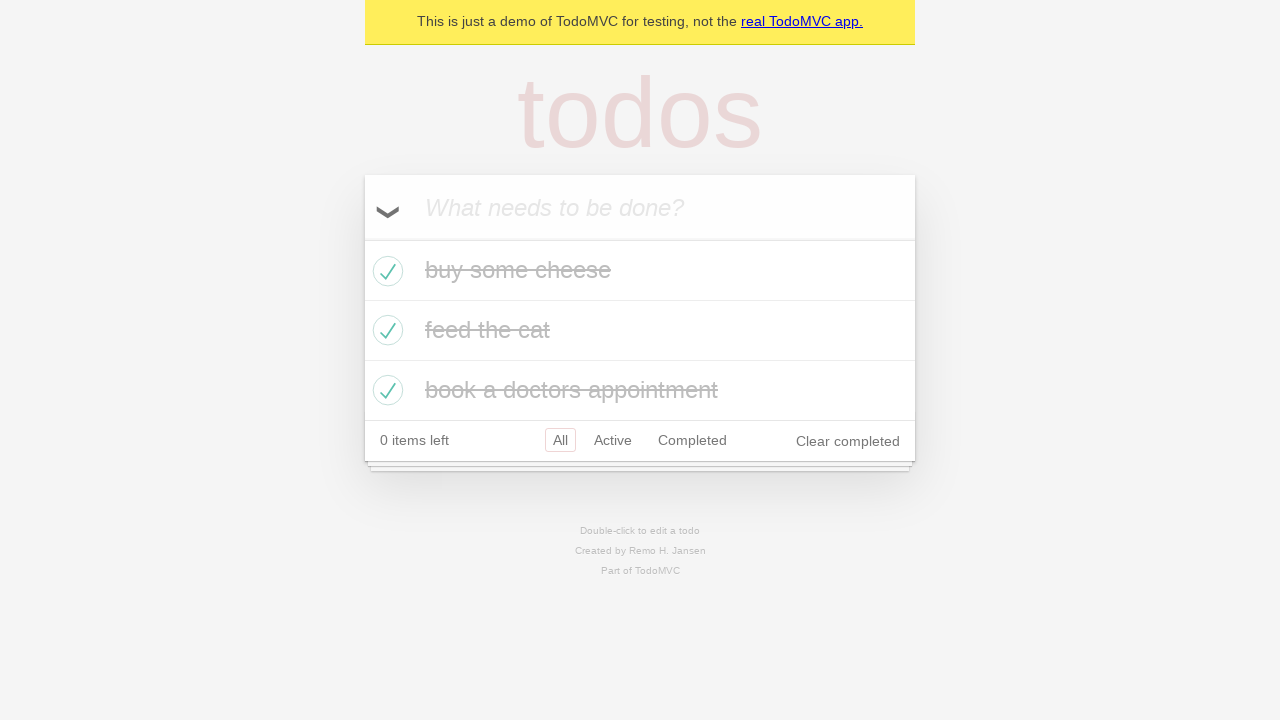

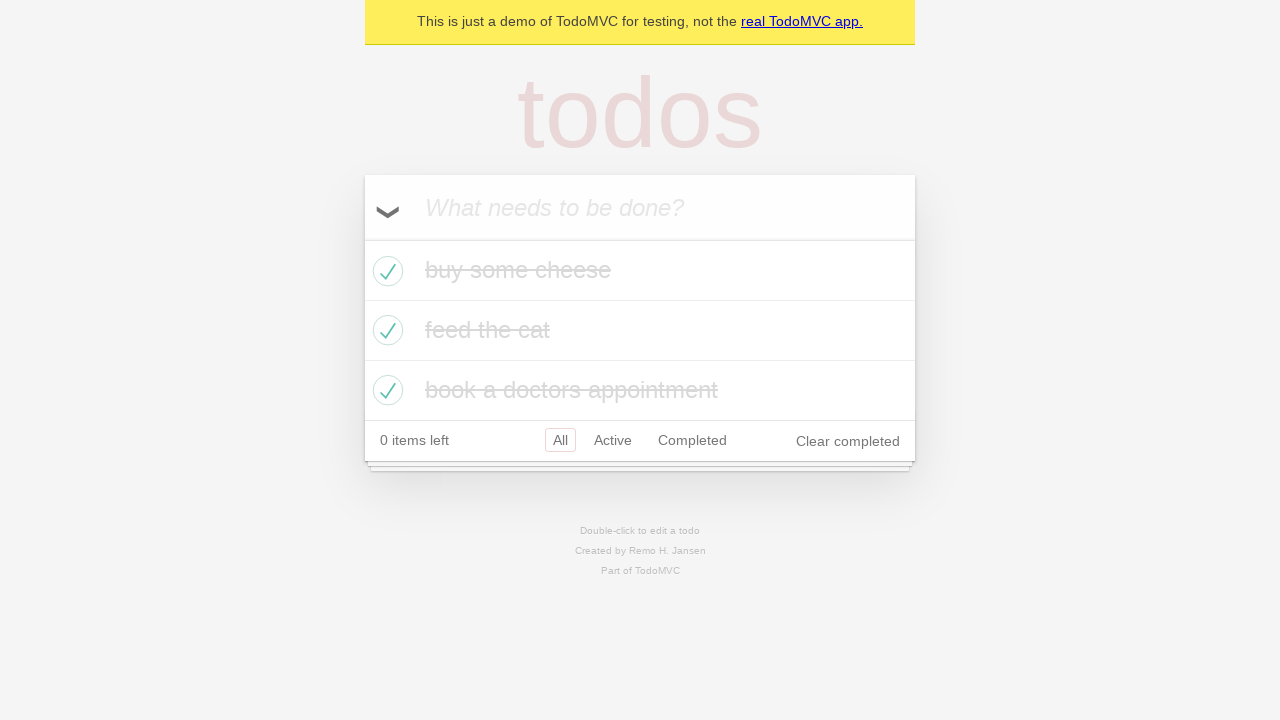